Tests the pricing page flow by clicking on the "Yearly" billing option, then clicking the "Register" button for Plan 2, and verifying navigation to the yearly registration page.

Starting URL: https://smoothmaths.co.uk/pricing/

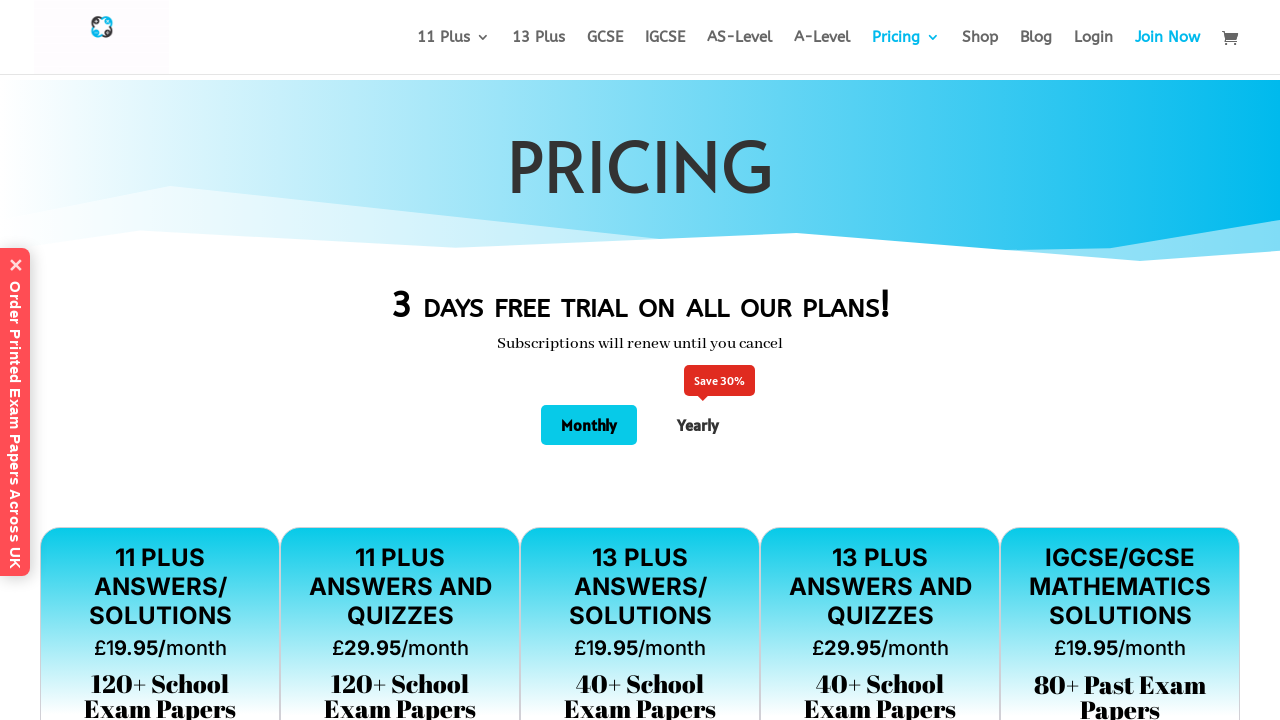

Pricing page loaded with network idle state
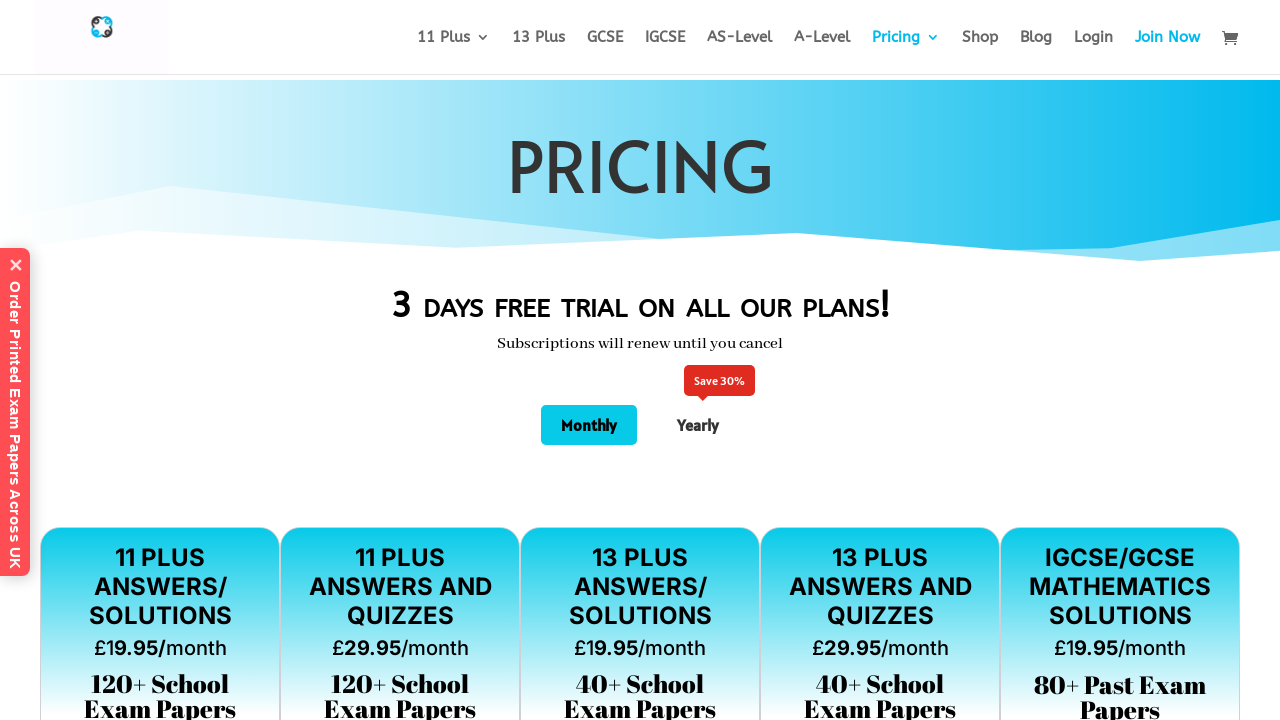

Scrolled Yearly billing option into view
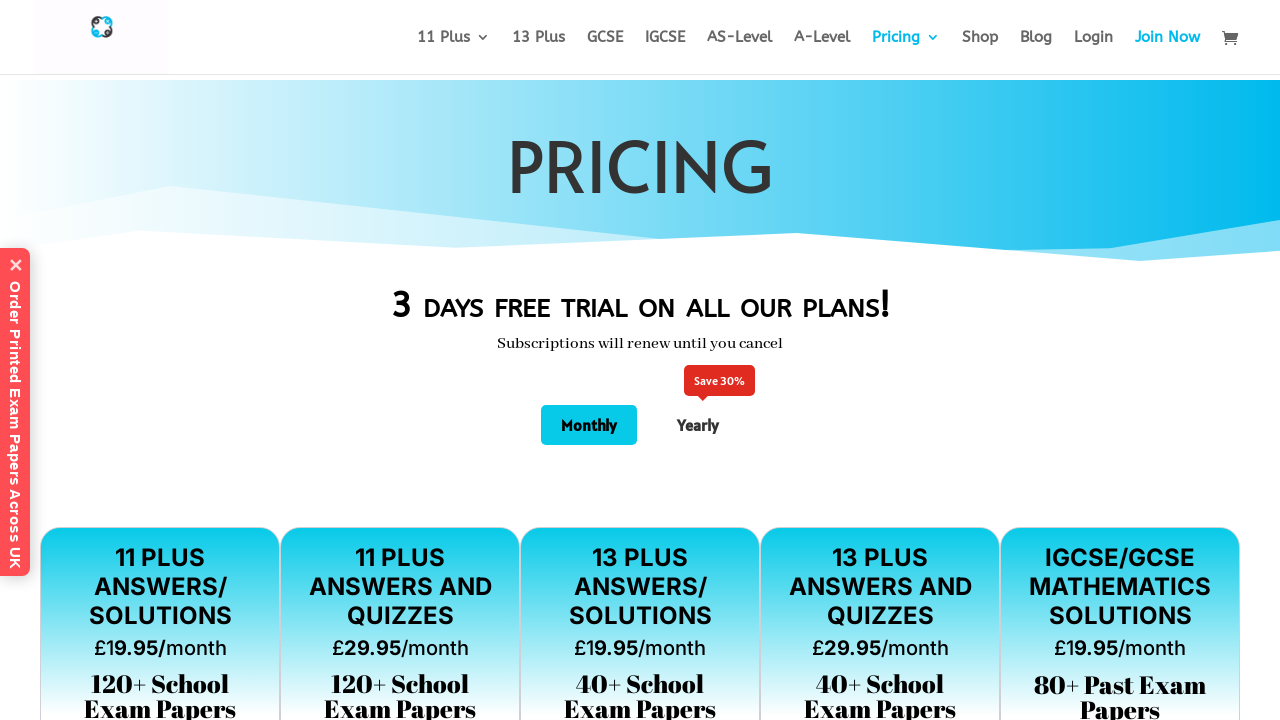

Clicked on the Yearly billing option at (698, 425) on xpath=//span[@class='title' and contains(text(),'Yearly')]
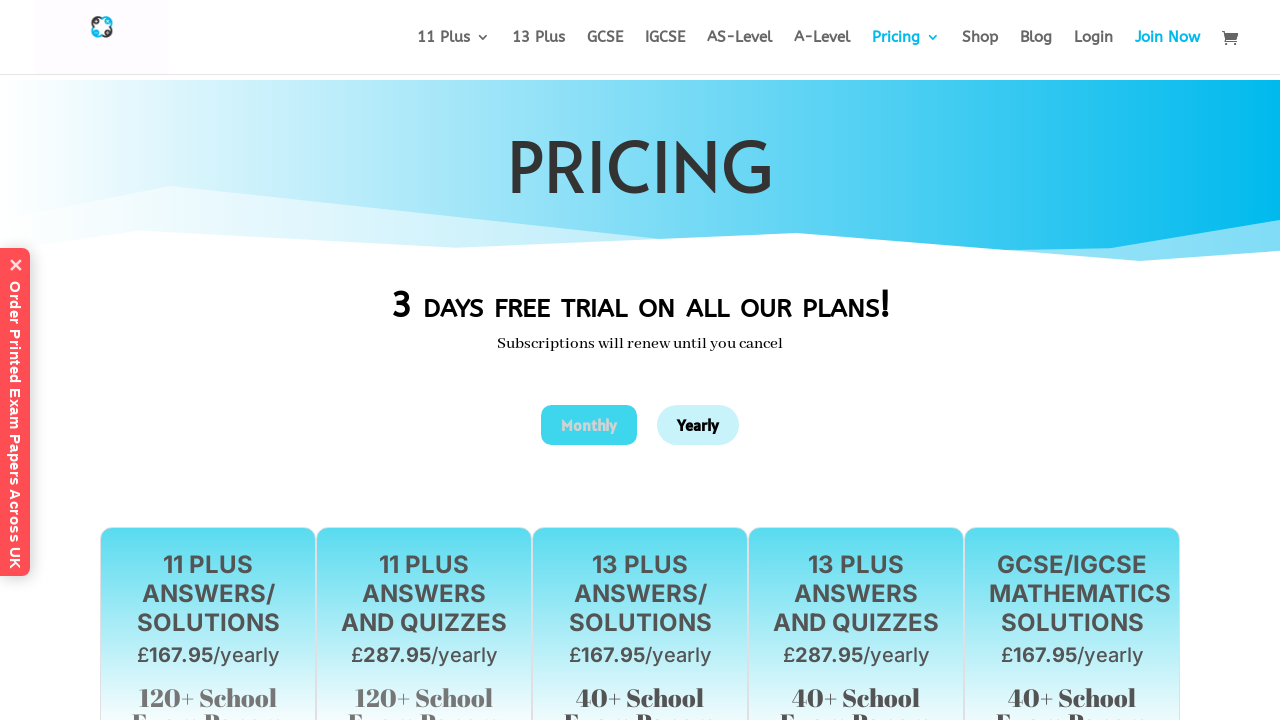

Waited 2 seconds for page to update after selecting Yearly
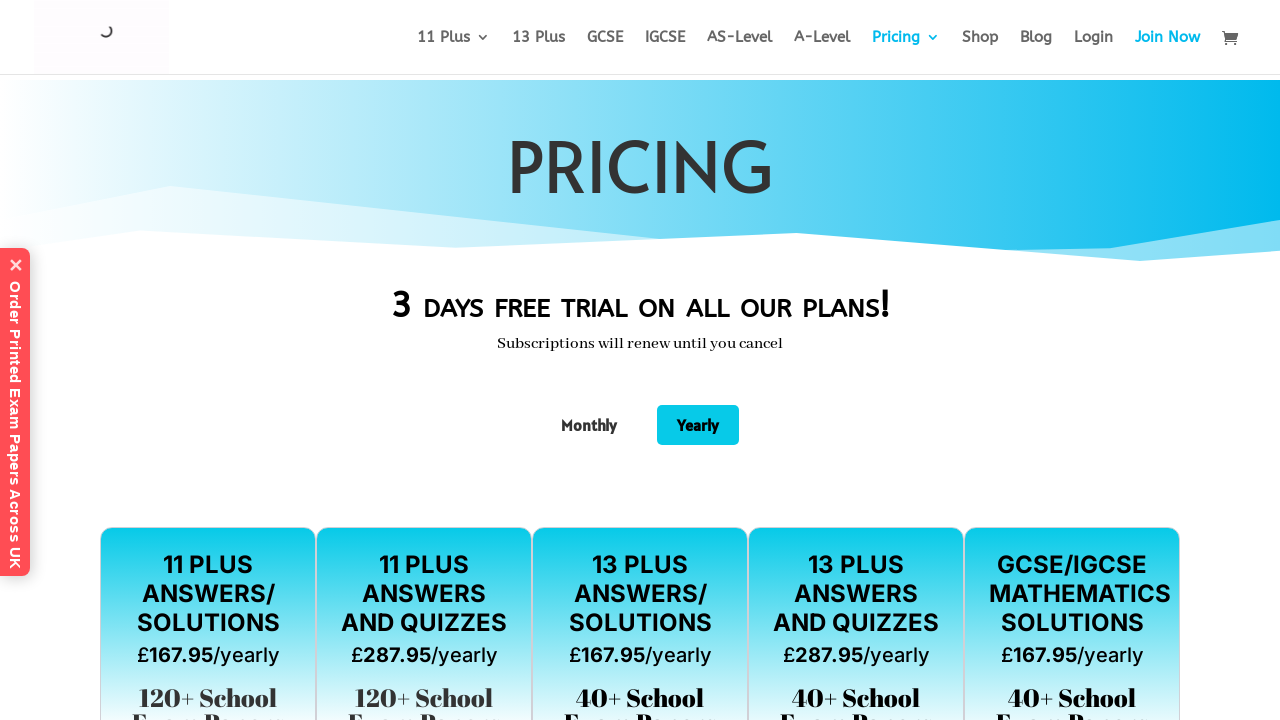

Confirmed Yearly billing option is visible
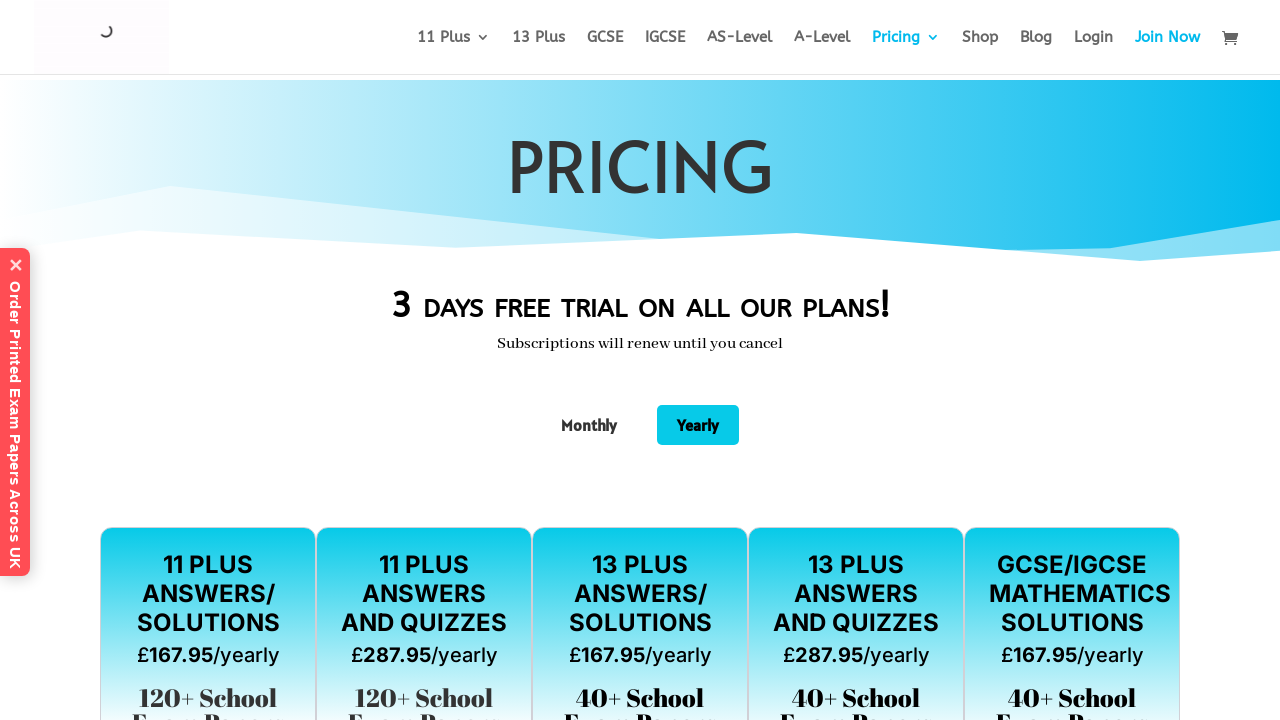

Scrolled Plan 2 Register button into view
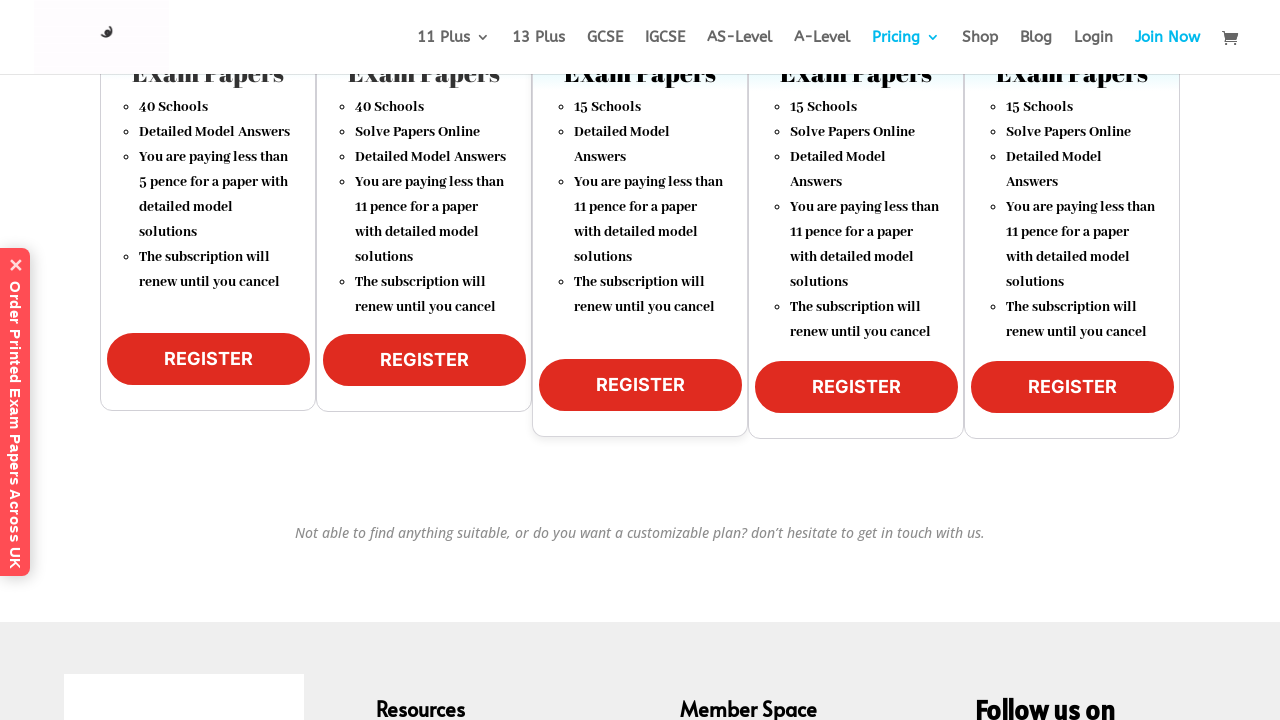

Clicked Register button for Plan 2 (Yearly) at (424, 360) on (//a[contains(text(),'Register') and contains(@href, 'yearly')])[2]
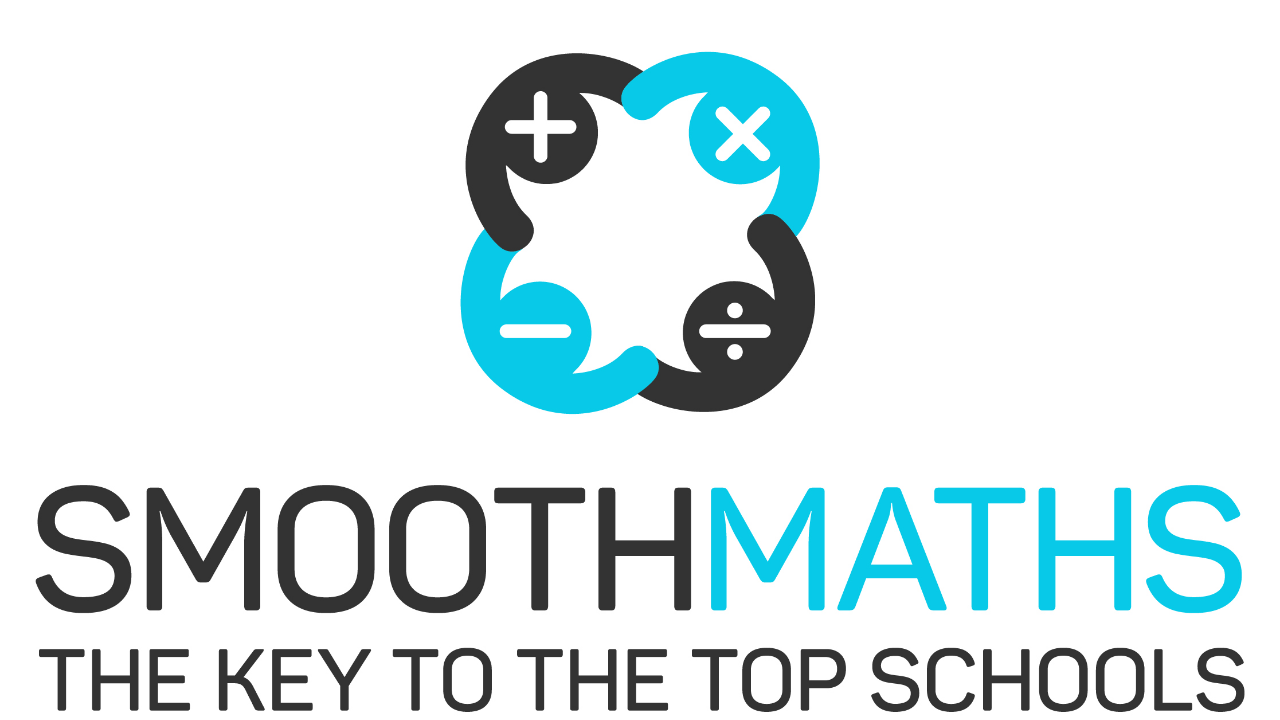

Successfully navigated to yearly registration page for Plan 2
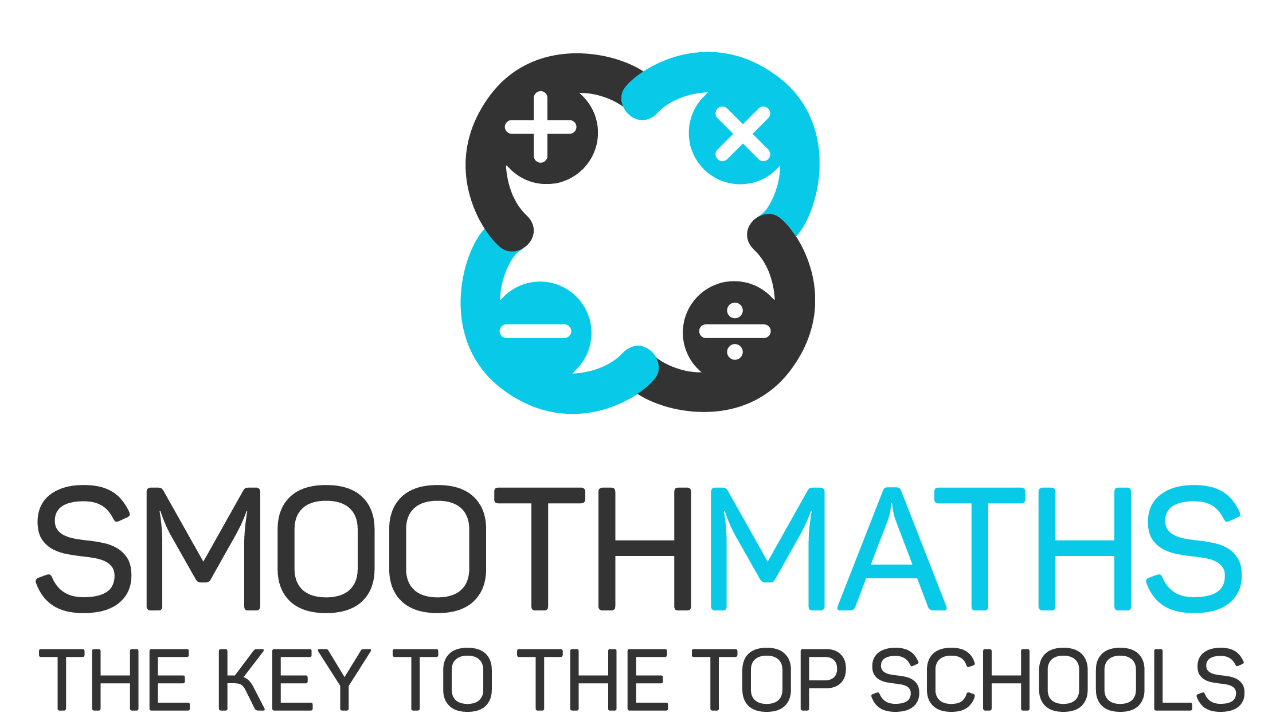

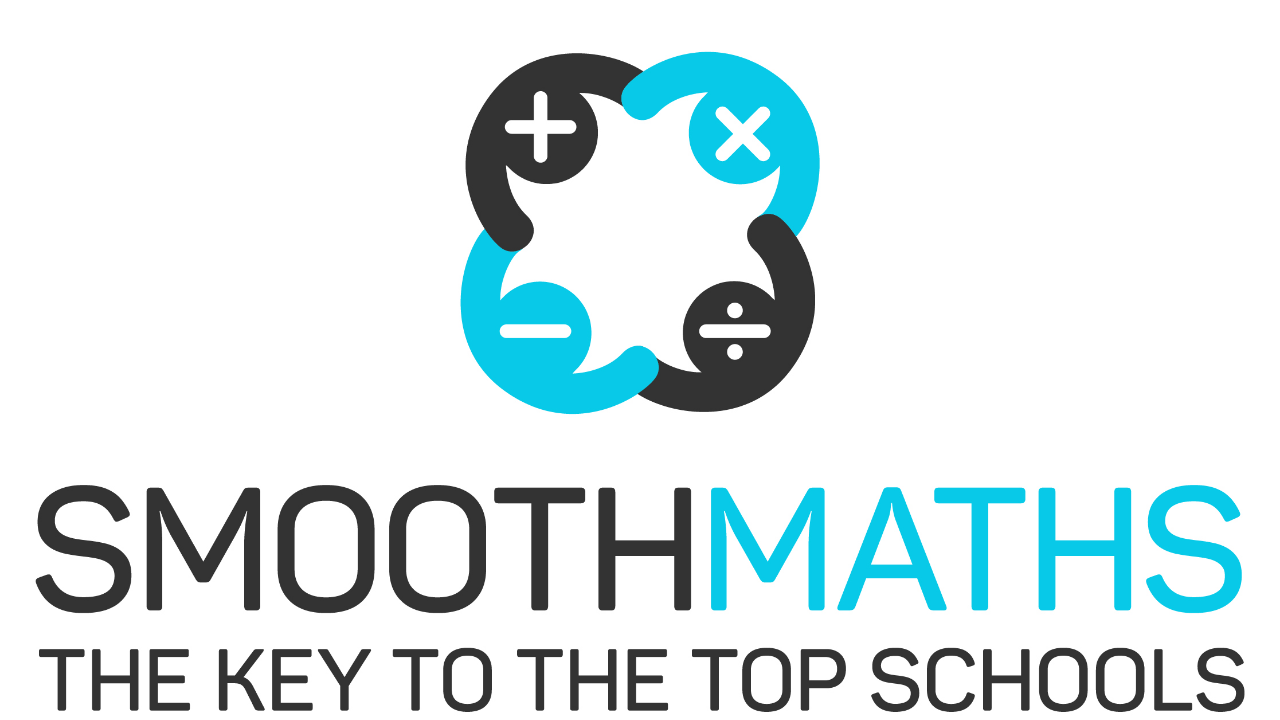